Tests window handling functionality by verifying text on the main page, opening a new window via clicking a link, verifying content in the new window, and then returning to the original window

Starting URL: https://the-internet.herokuapp.com/windows

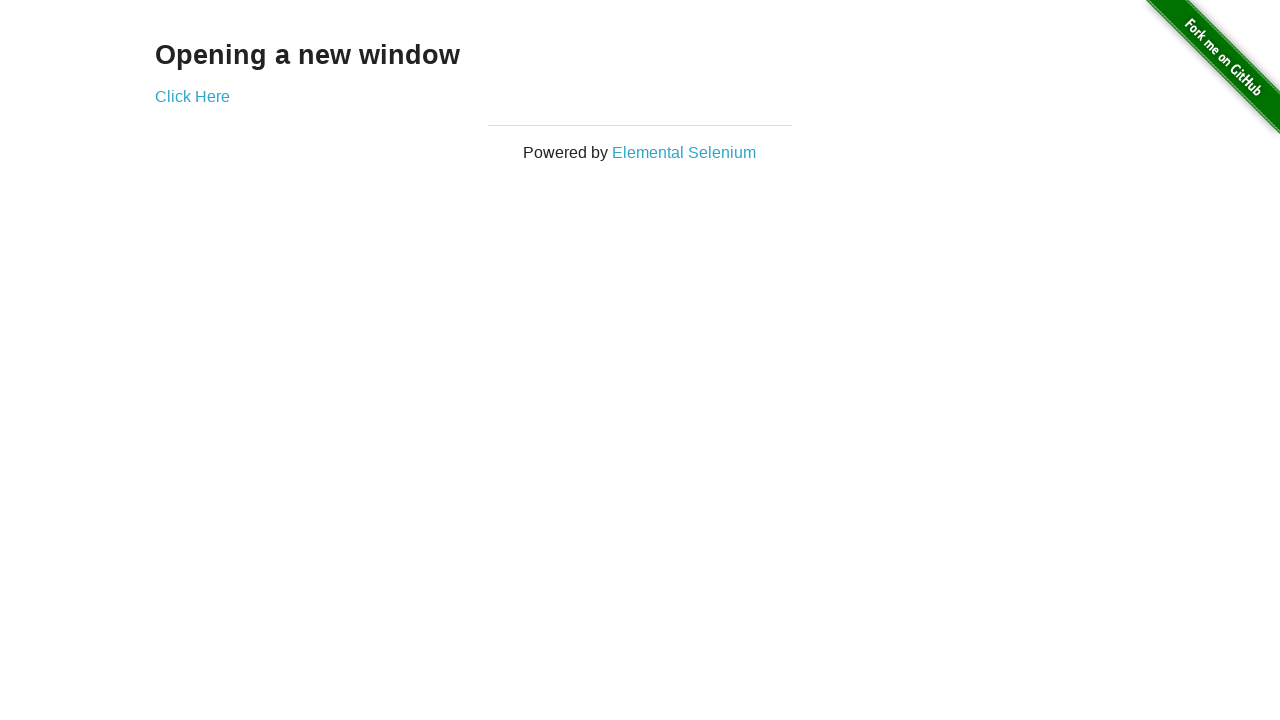

Located h3 element on main page
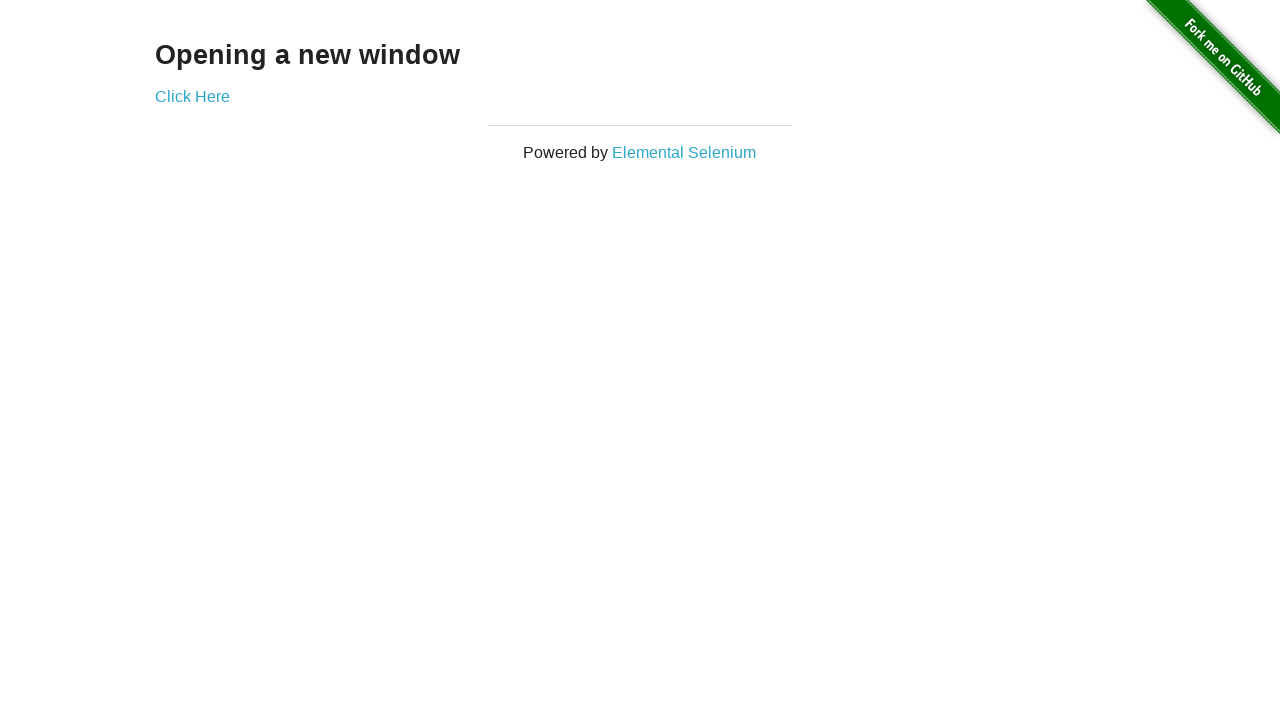

Verified main page h3 text contains 'Opening a new window'
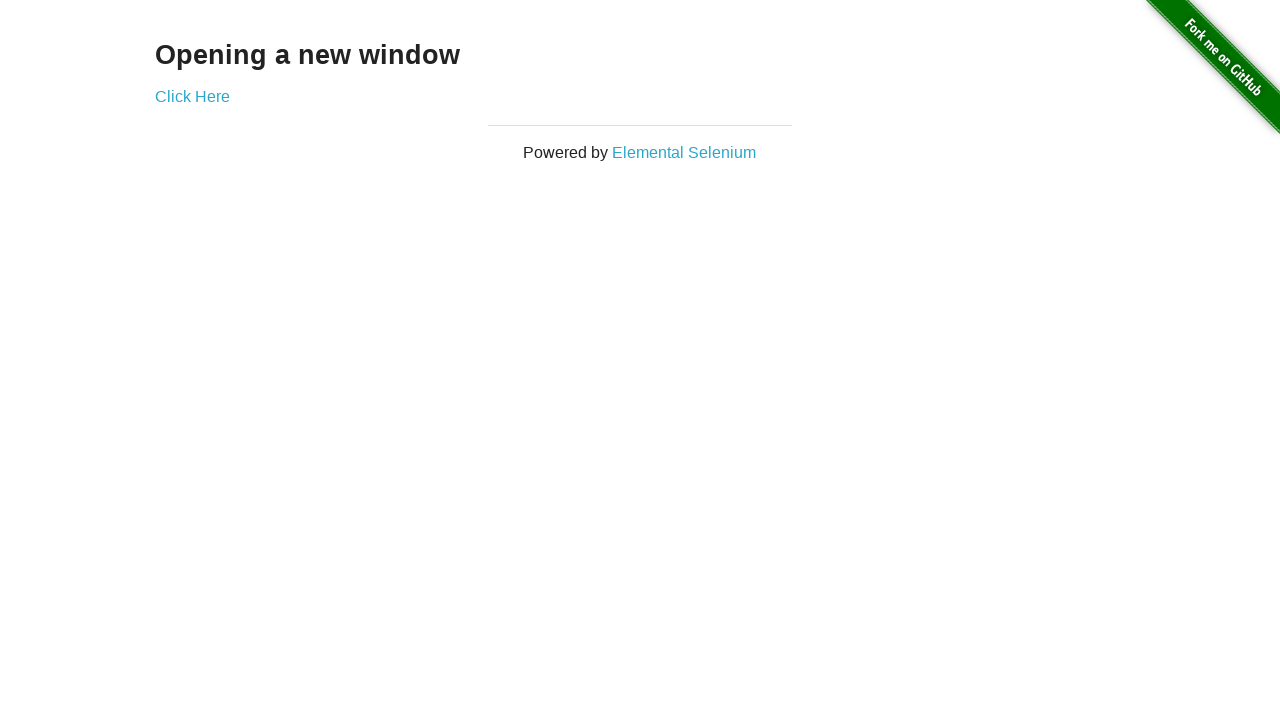

Verified main page title is 'The Internet'
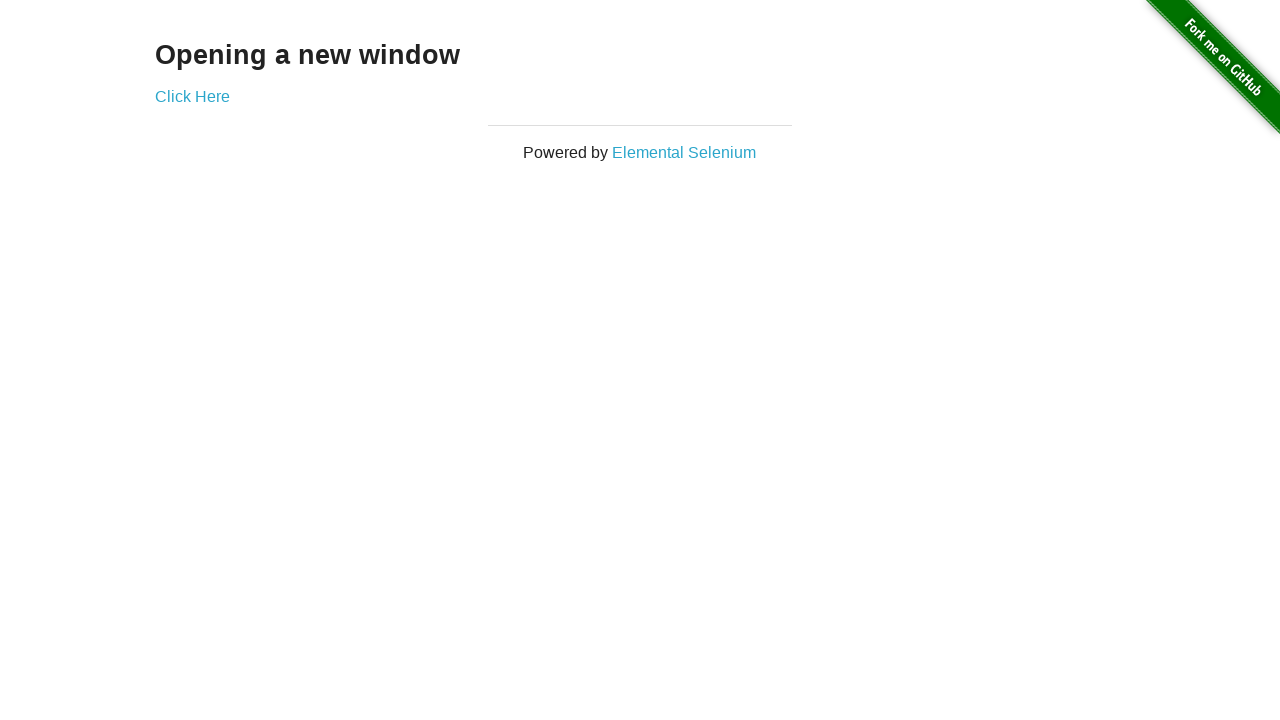

Clicked 'Click Here' link to open new window at (192, 96) on text='Click Here'
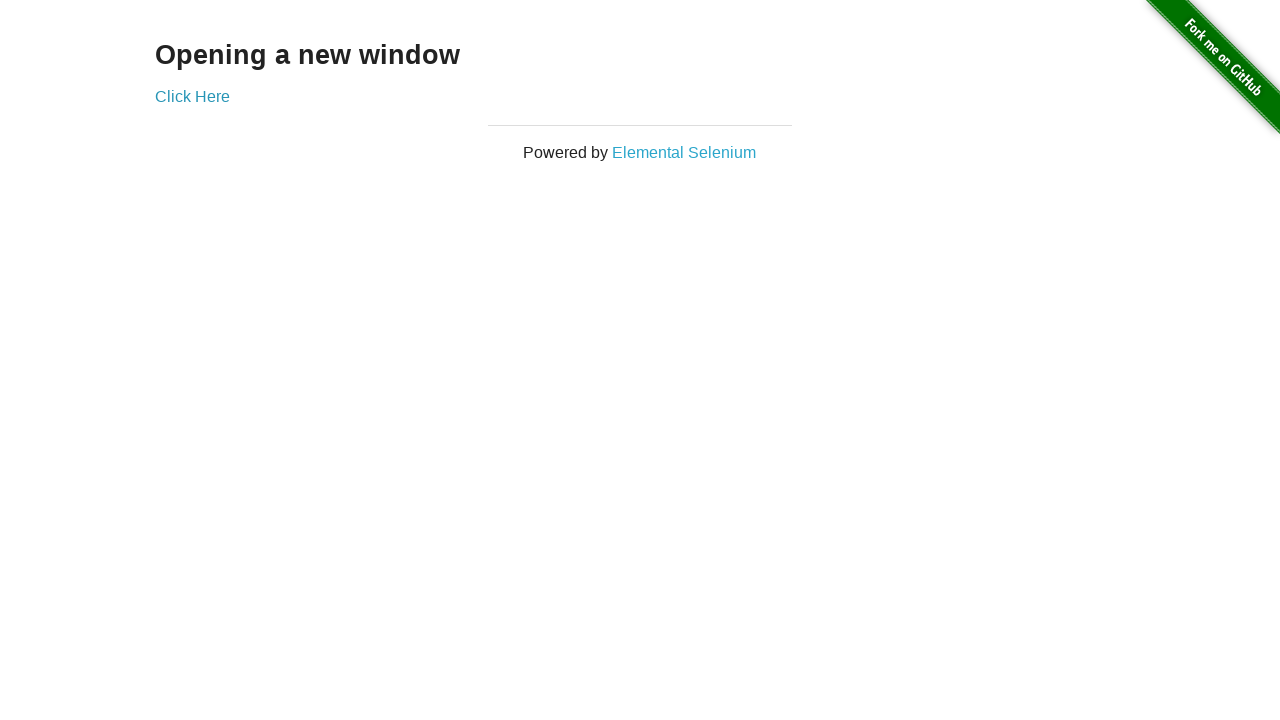

New window opened and captured
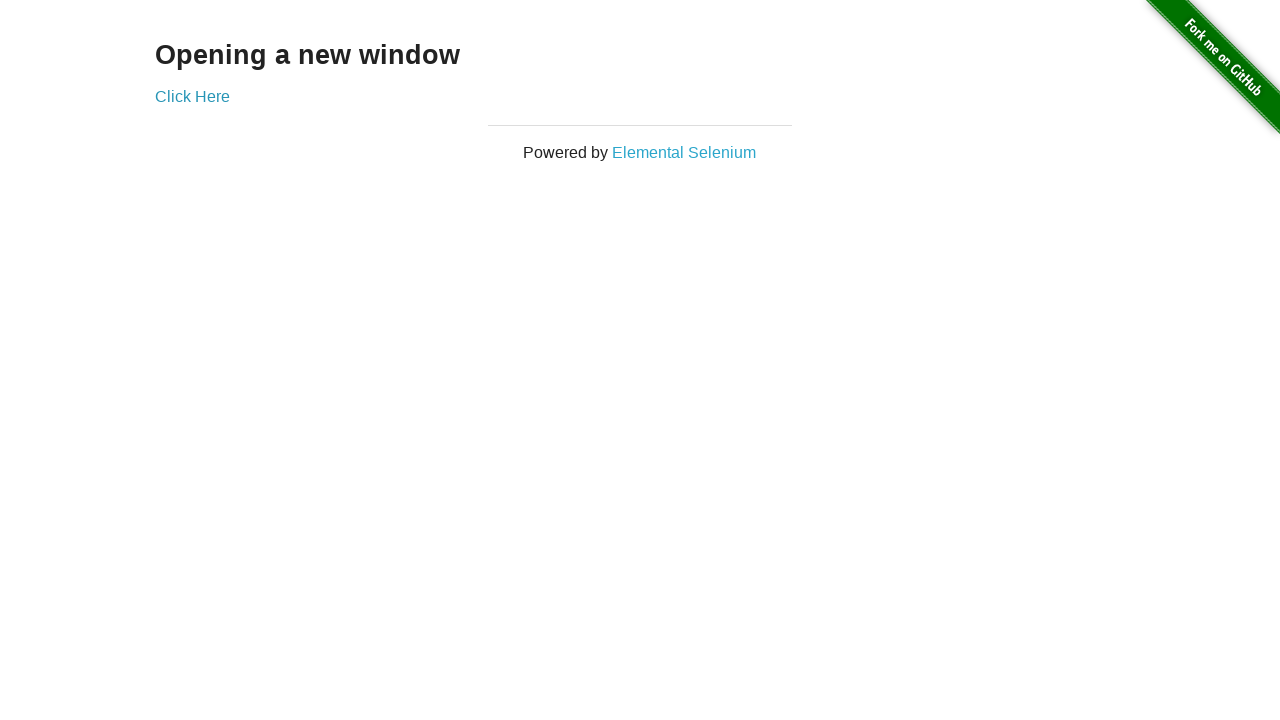

New window finished loading
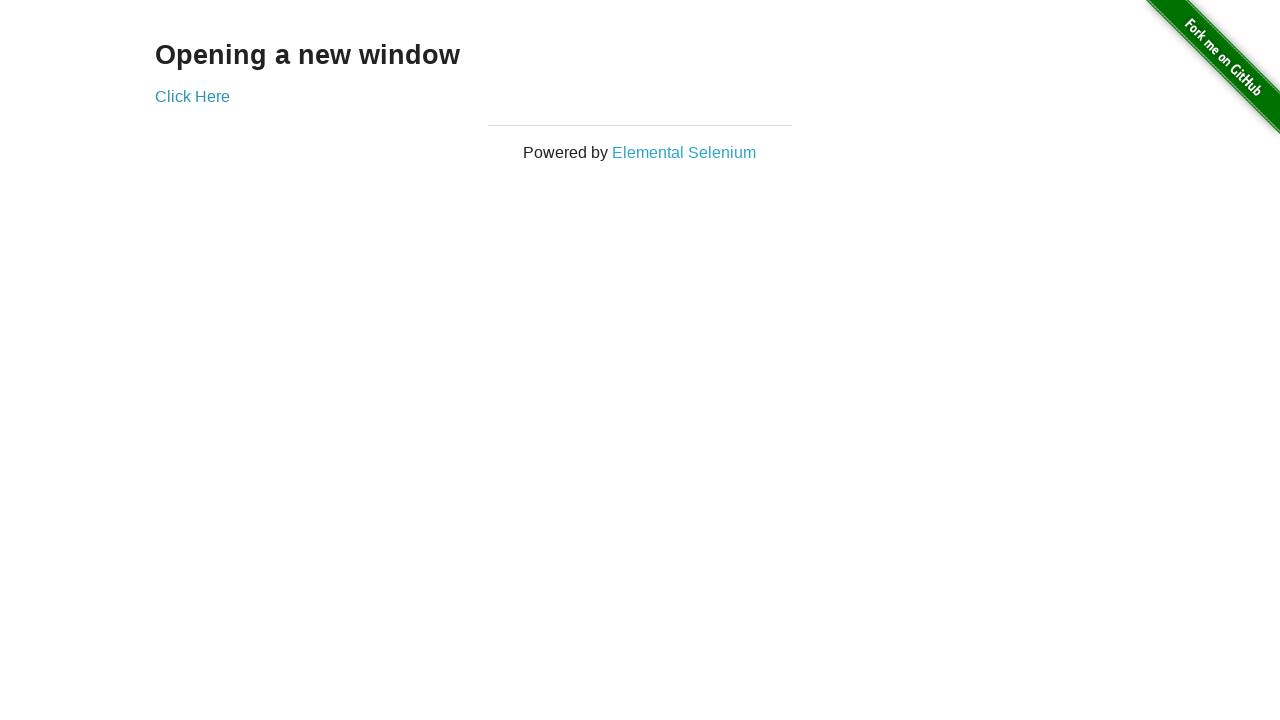

Located h3 element in new window
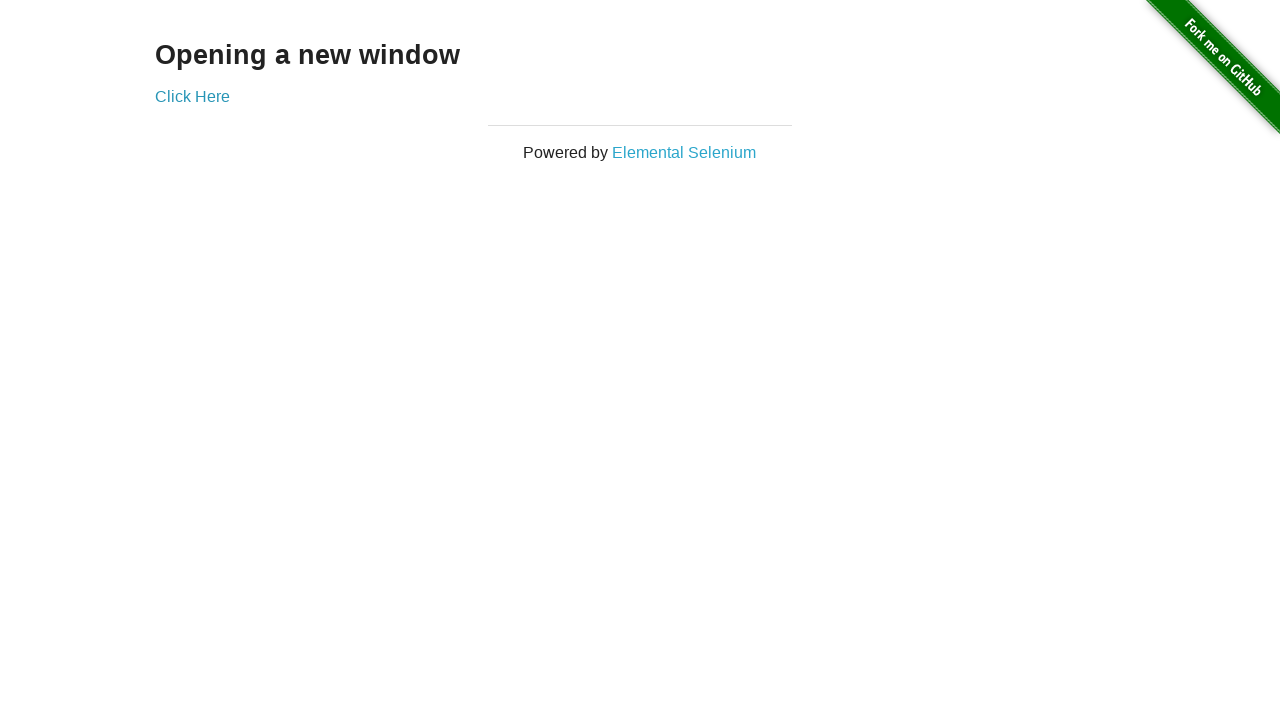

Verified new window h3 text contains 'New Window'
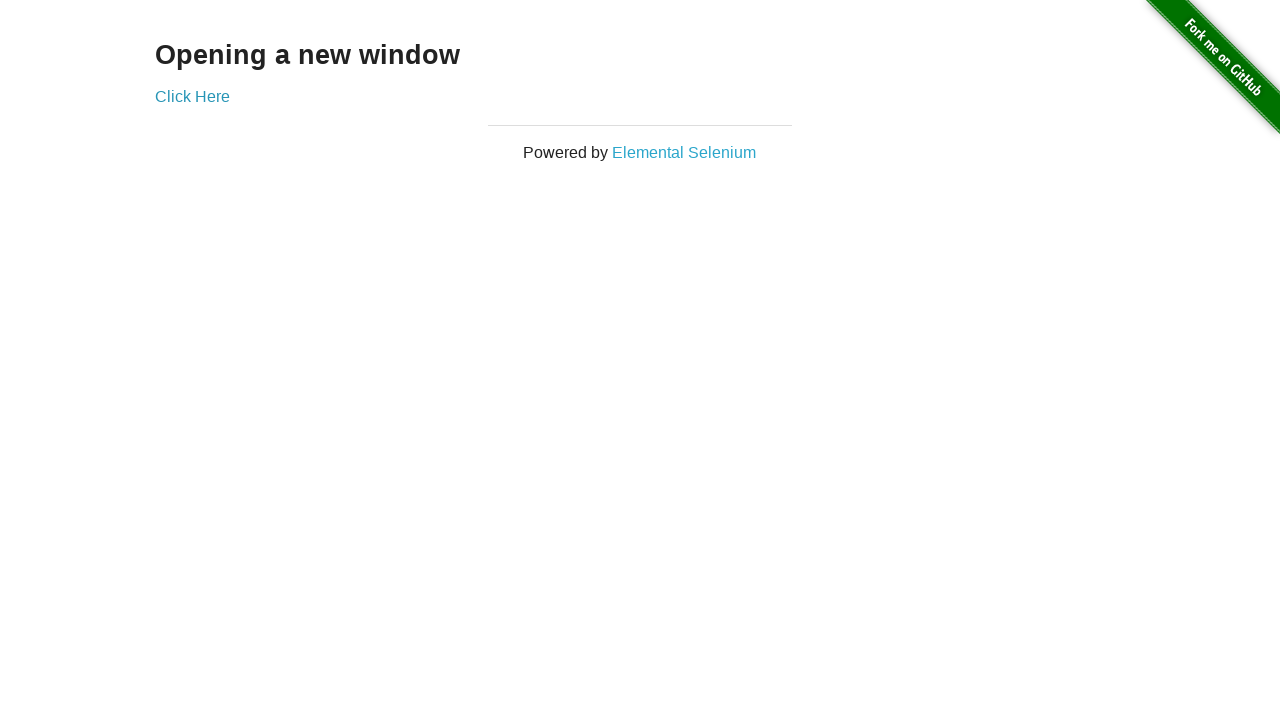

Switched back to original window
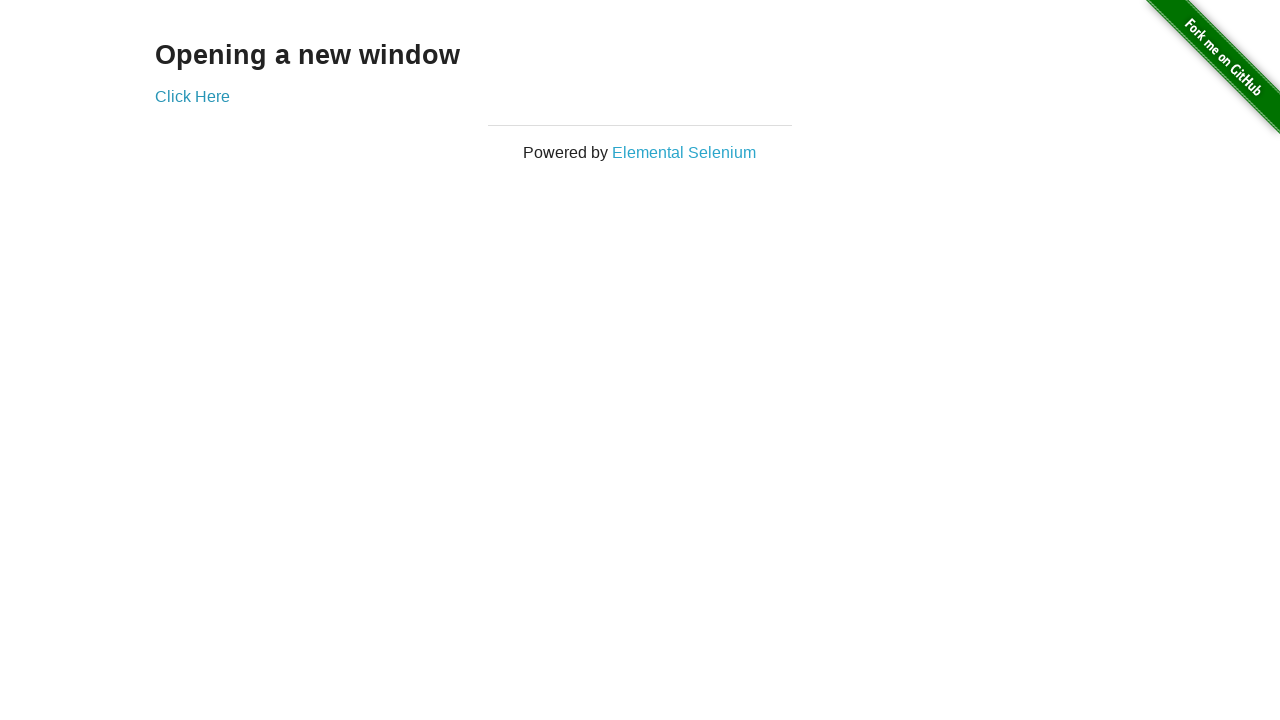

Verified original window title is still 'The Internet'
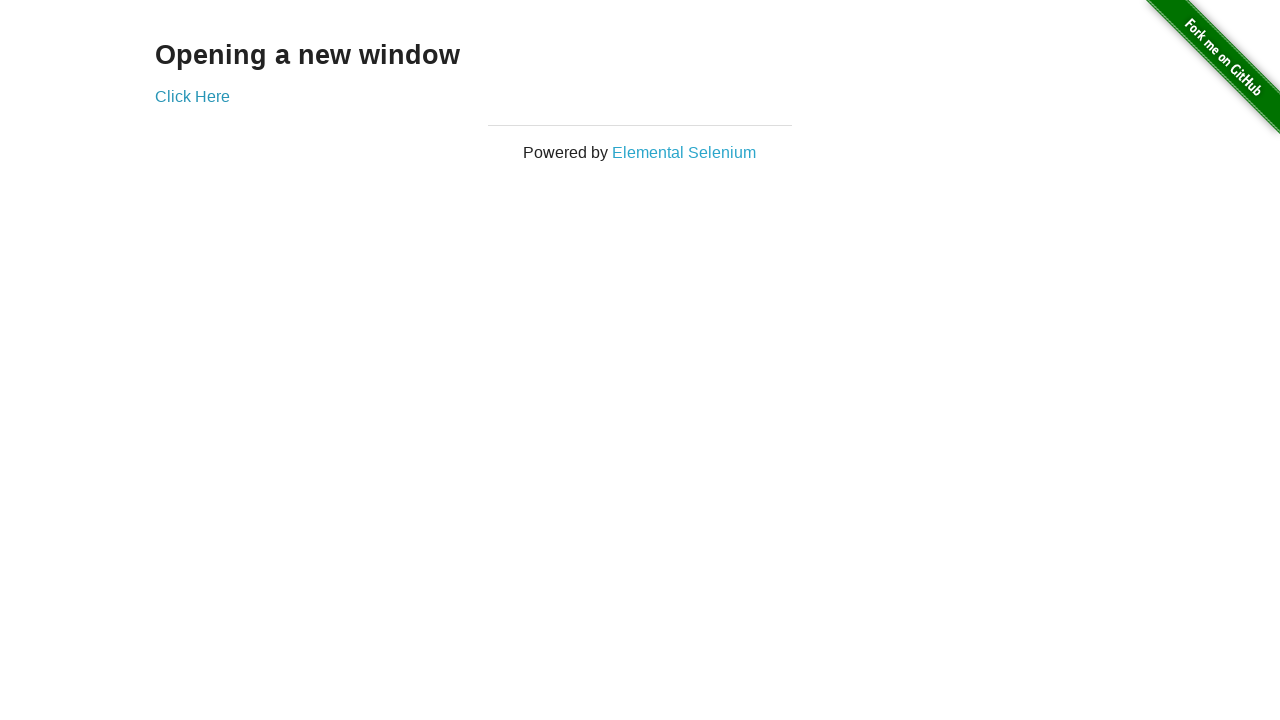

Closed the new window
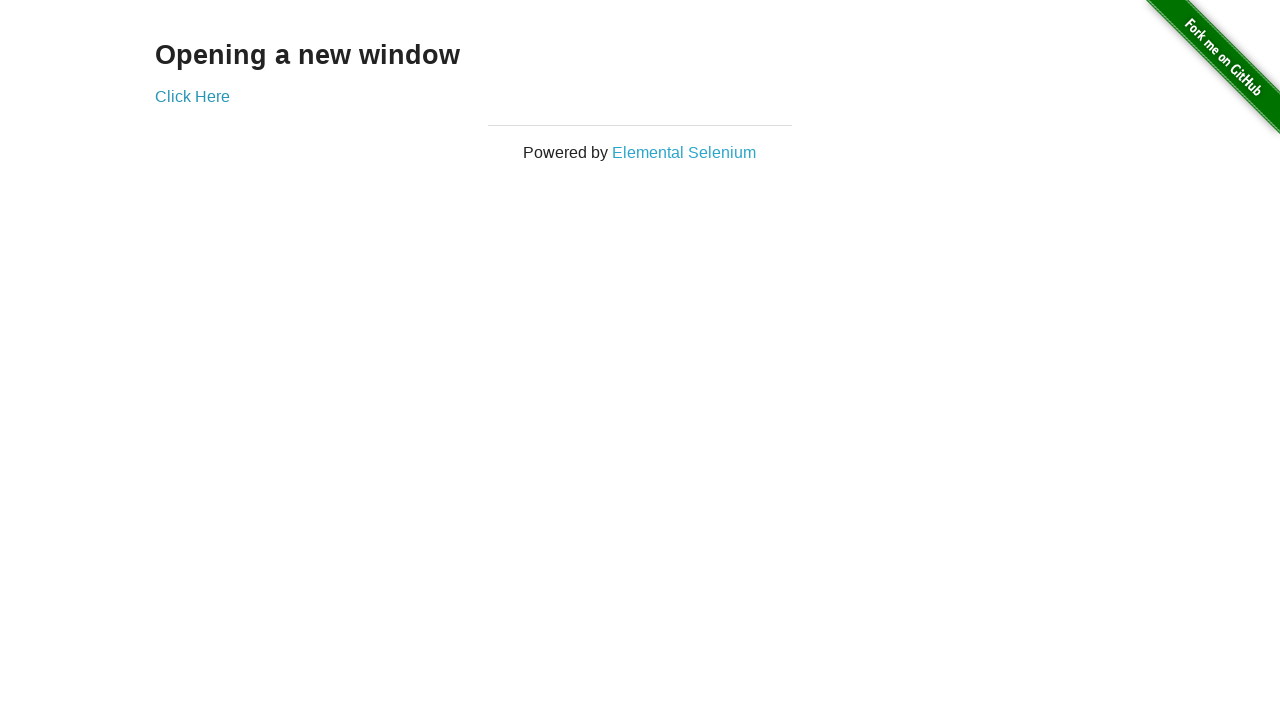

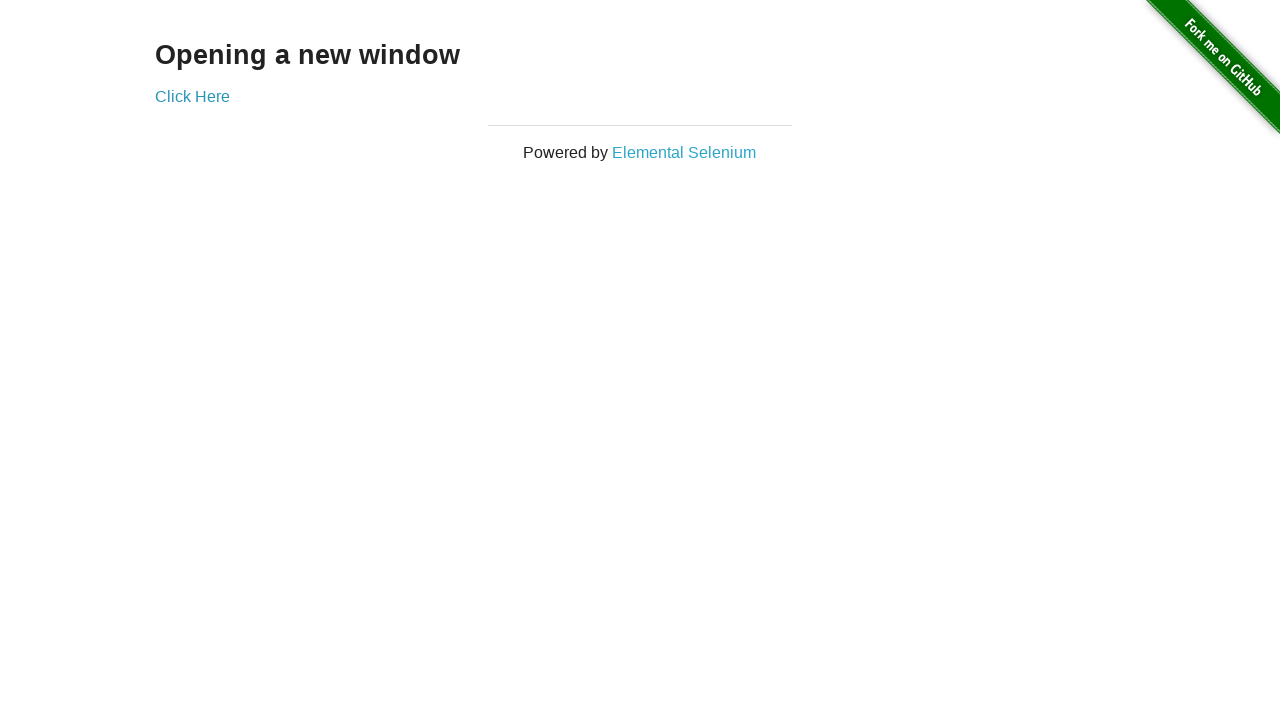